Navigates to the omayo test blog and clicks on a link that opens a popup window

Starting URL: http://omayo.blogspot.com/

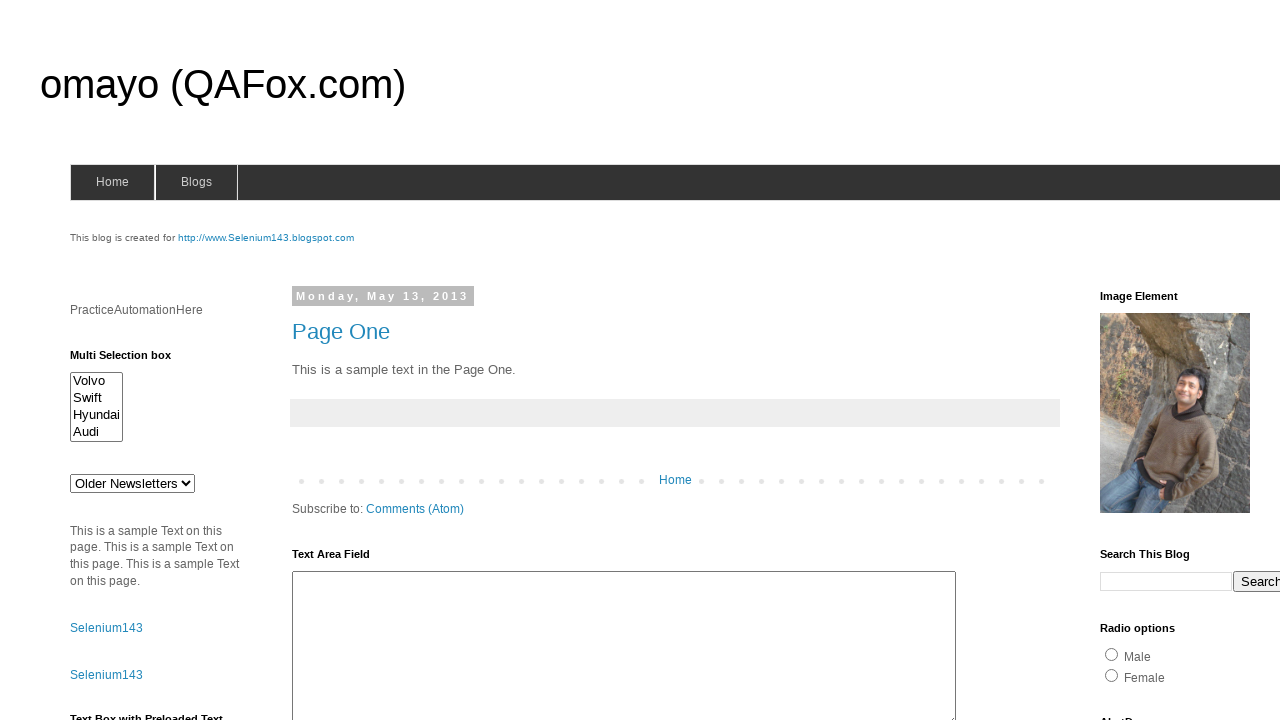

Navigated to omayo test blog
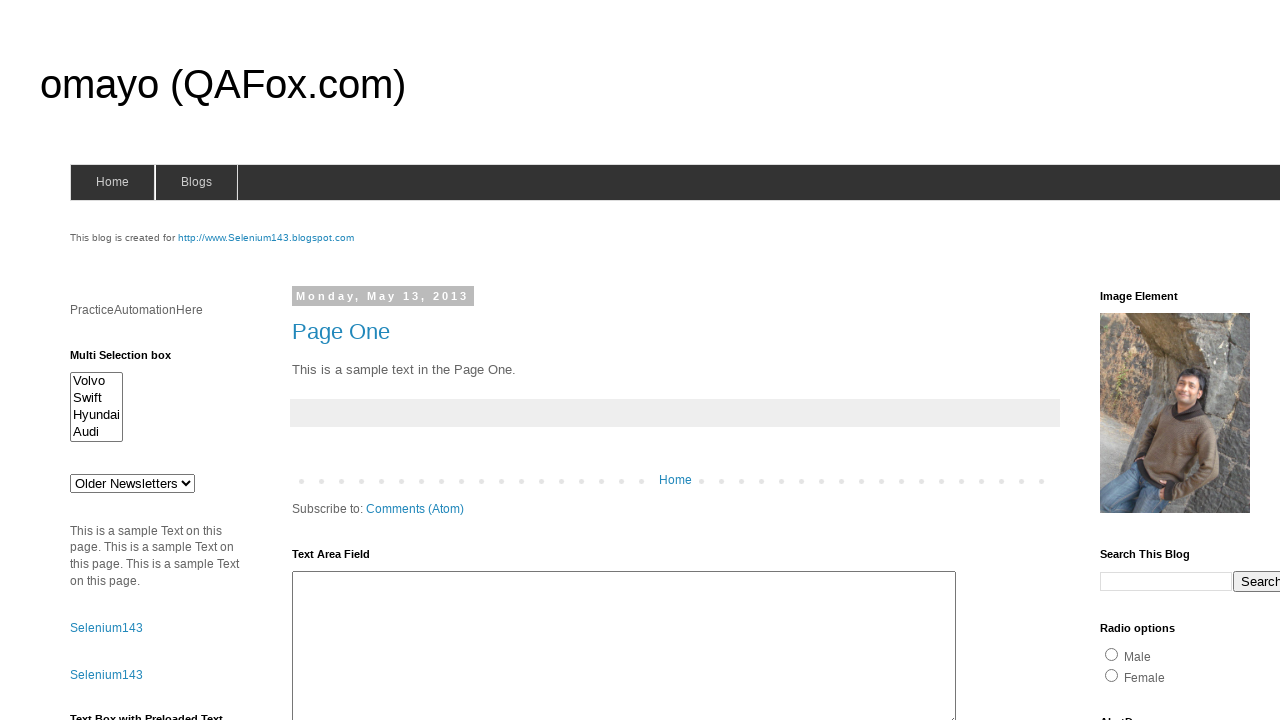

Clicked on 'open a popup window' link at (132, 360) on text=open a popup window
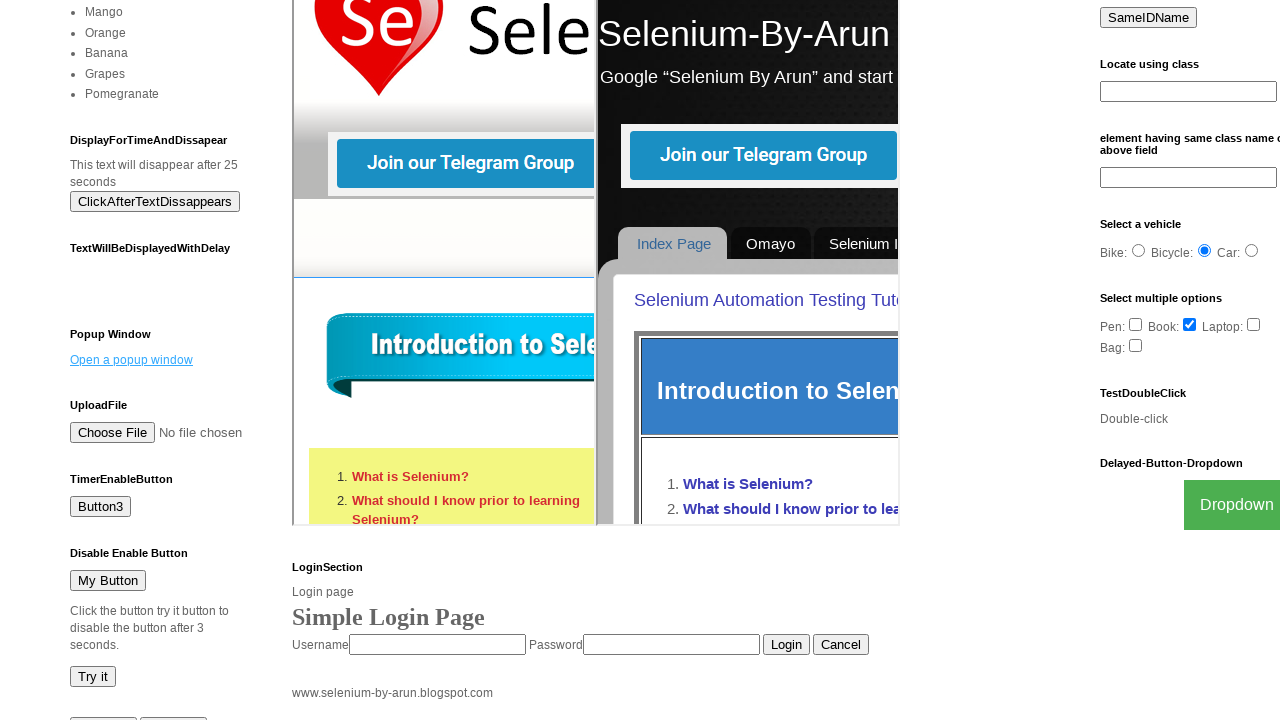

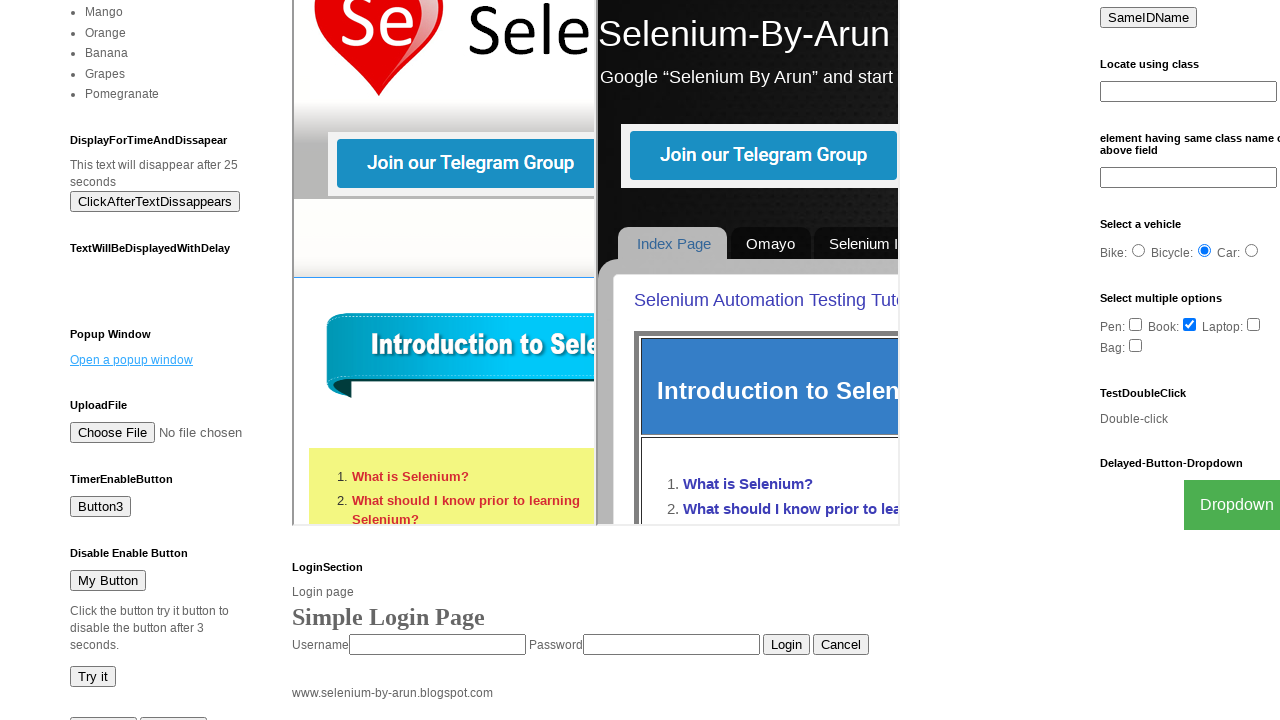